Tests dynamic element loading by clicking a button and waiting for a paragraph element to appear with expected Polish text "Dopiero się pojawiłem!" (meaning "I just appeared!")

Starting URL: https://testeroprogramowania.github.io/selenium/wait2.html

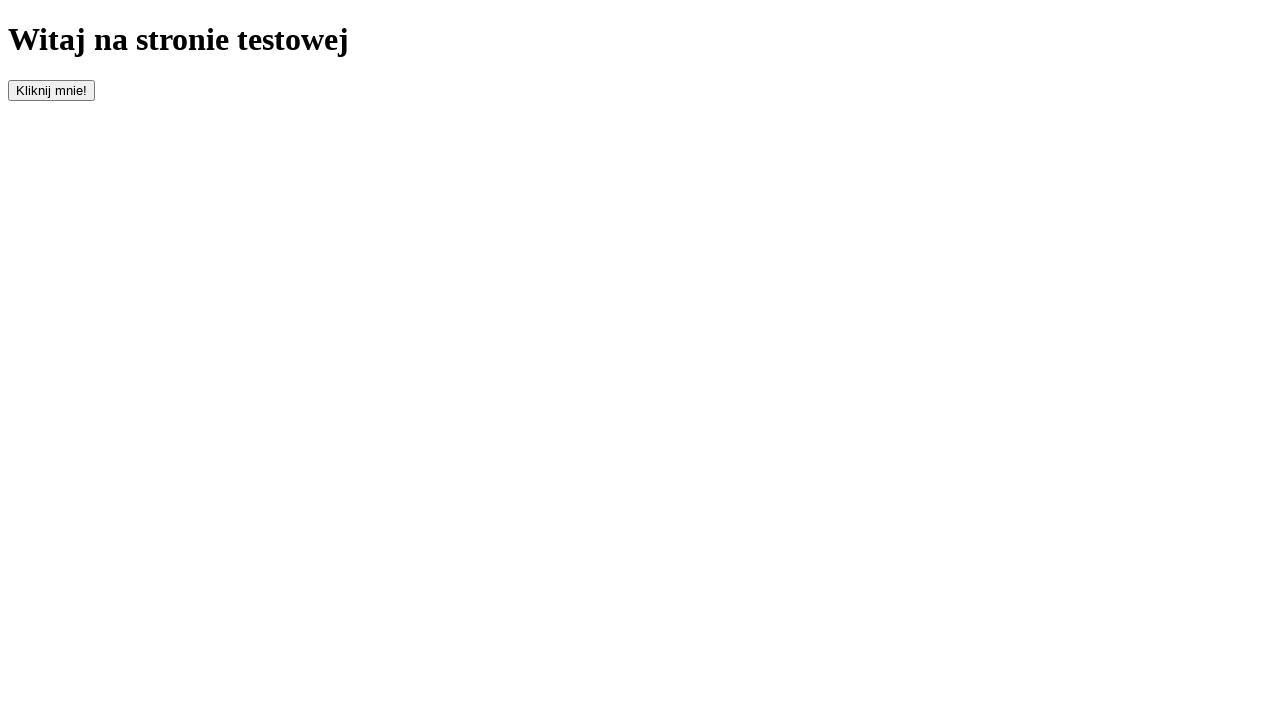

Navigated to the test page
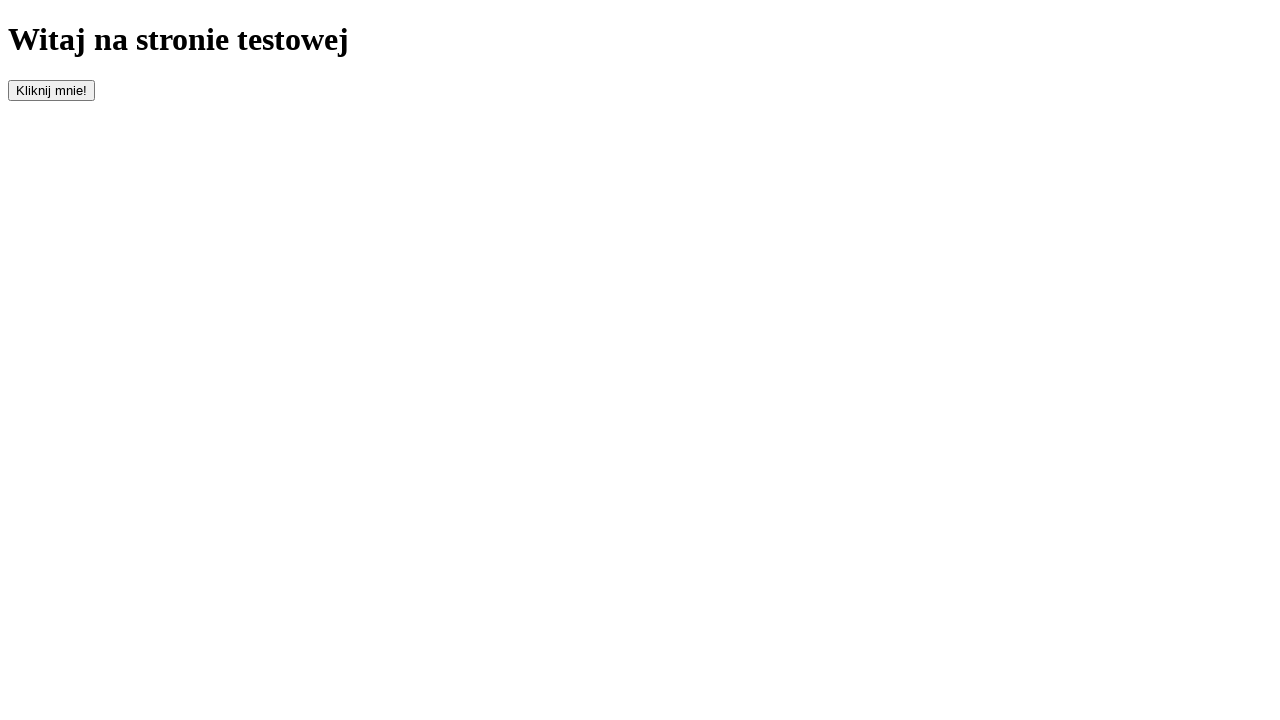

Clicked the button with id 'clickOnMe' to trigger dynamic element loading at (52, 90) on #clickOnMe
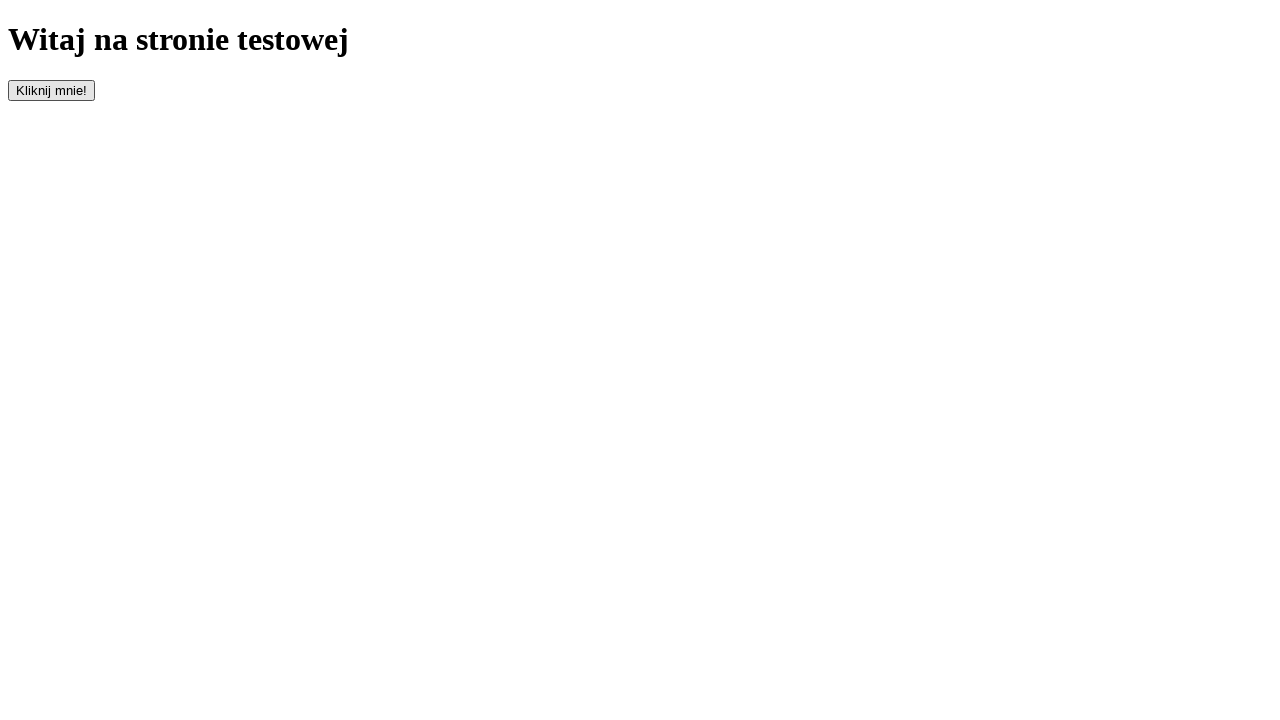

Waited for paragraph element to appear
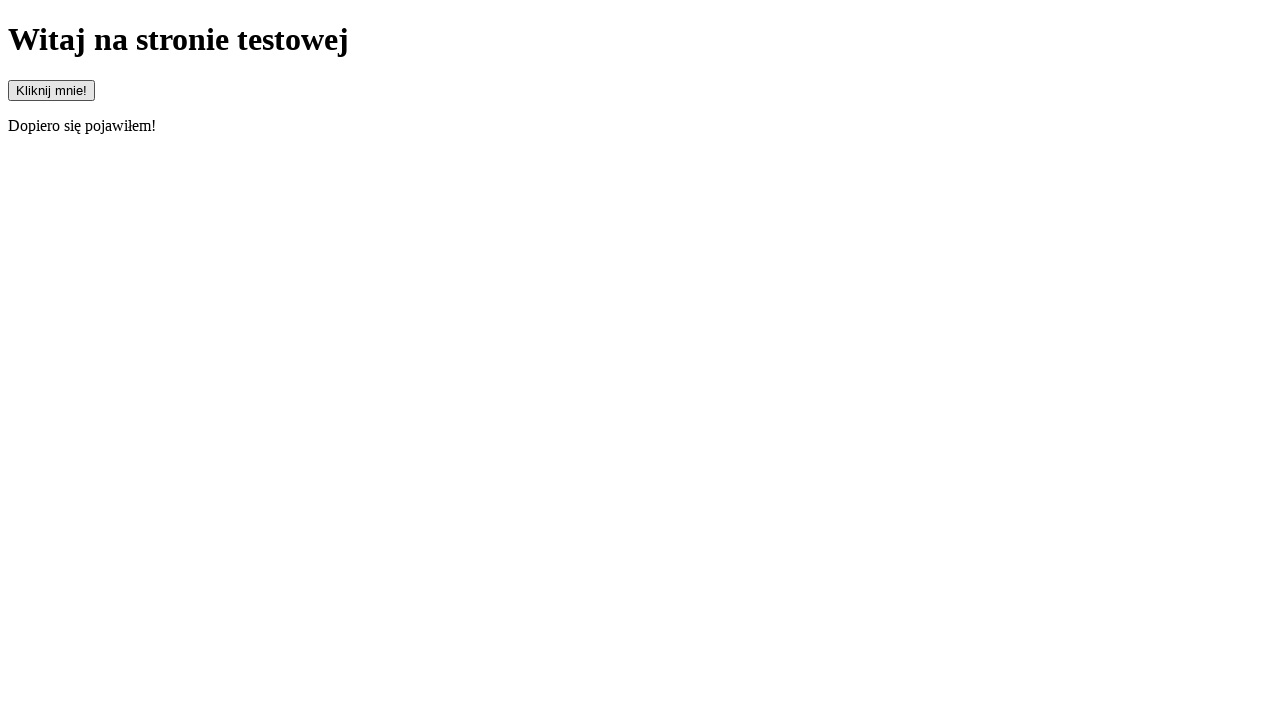

Retrieved paragraph text content
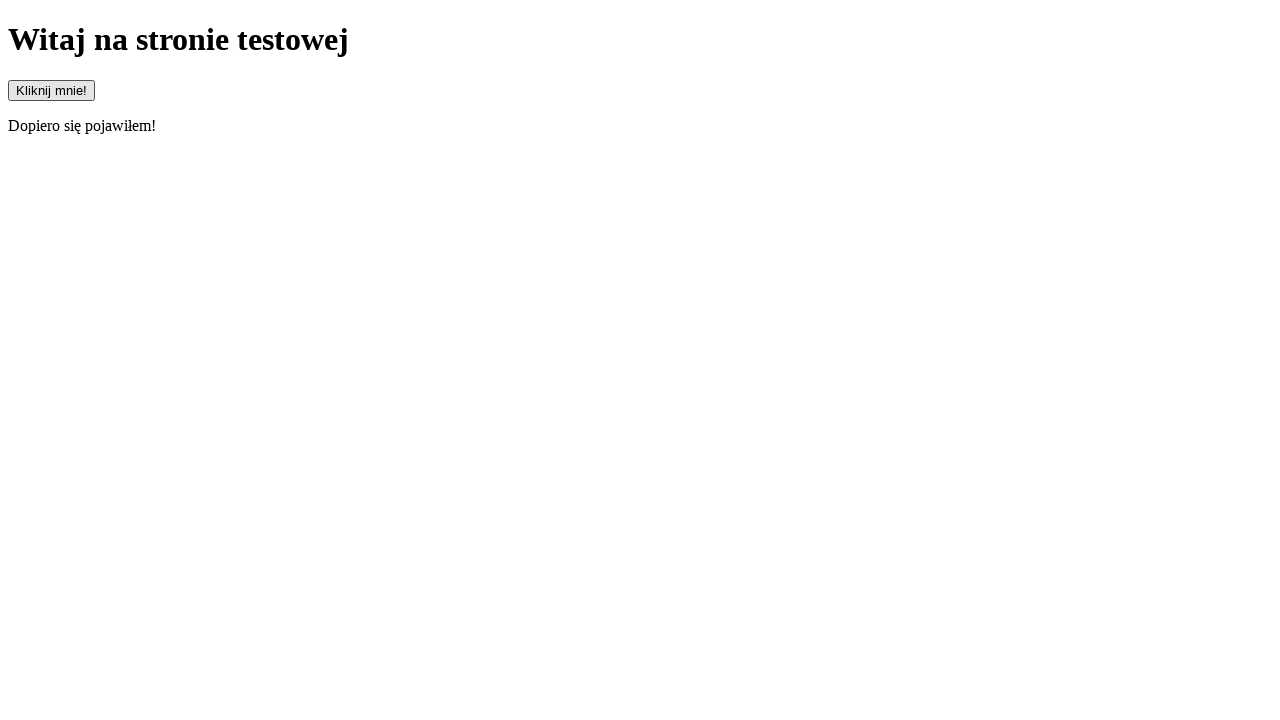

Asserted that paragraph contains expected Polish text 'Dopiero się pojawiłem!'
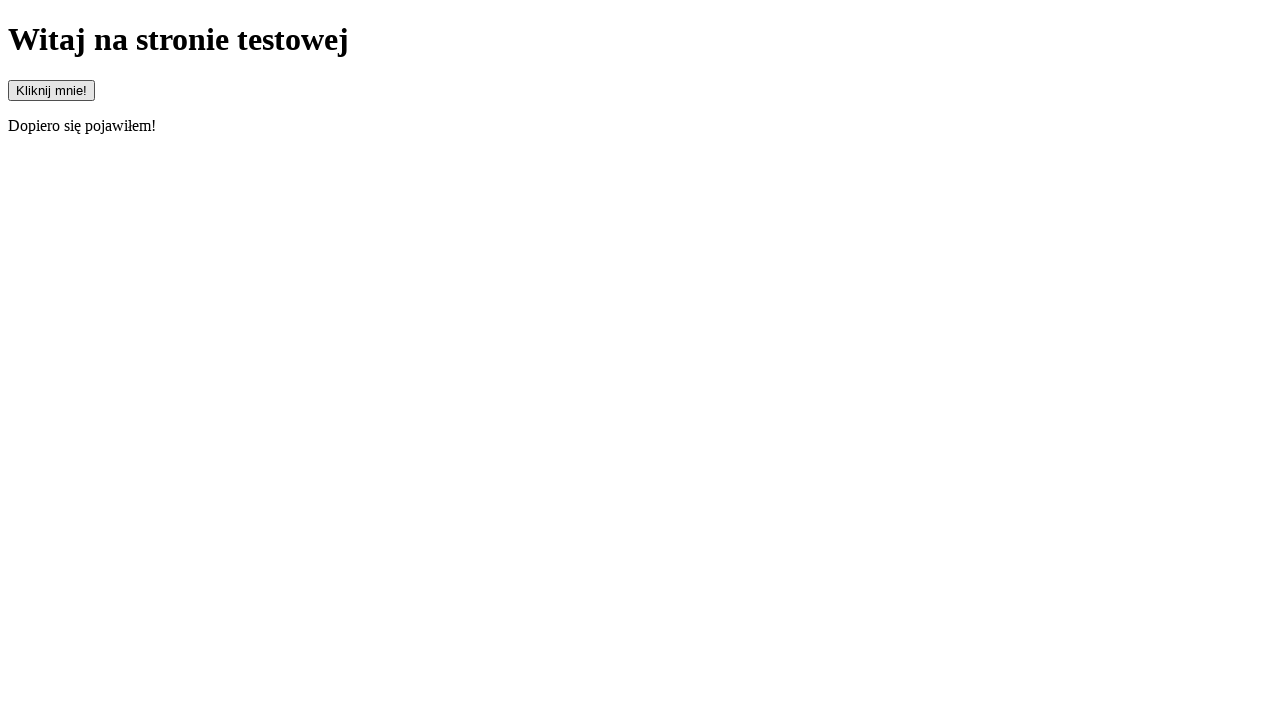

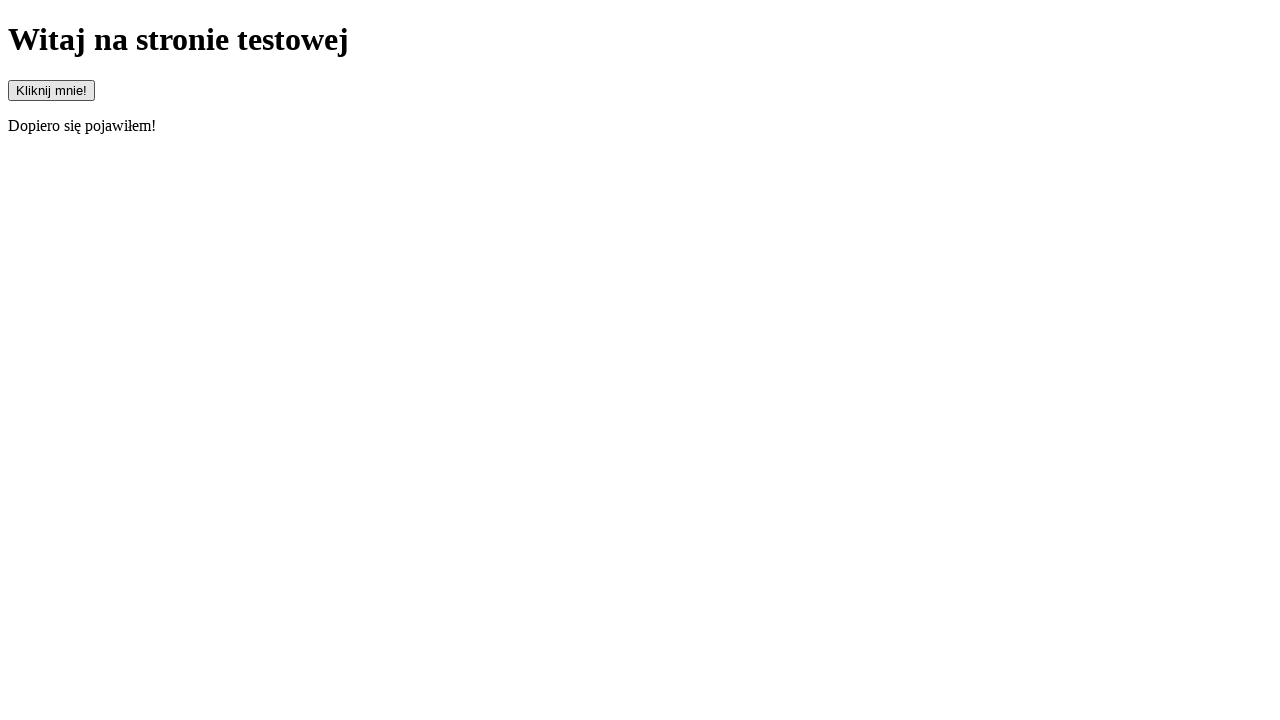